Interacts with checkboxes on a sample testing site by hovering over and clicking multiple checkbox elements

Starting URL: https://artoftesting.com/samplesiteforselenium

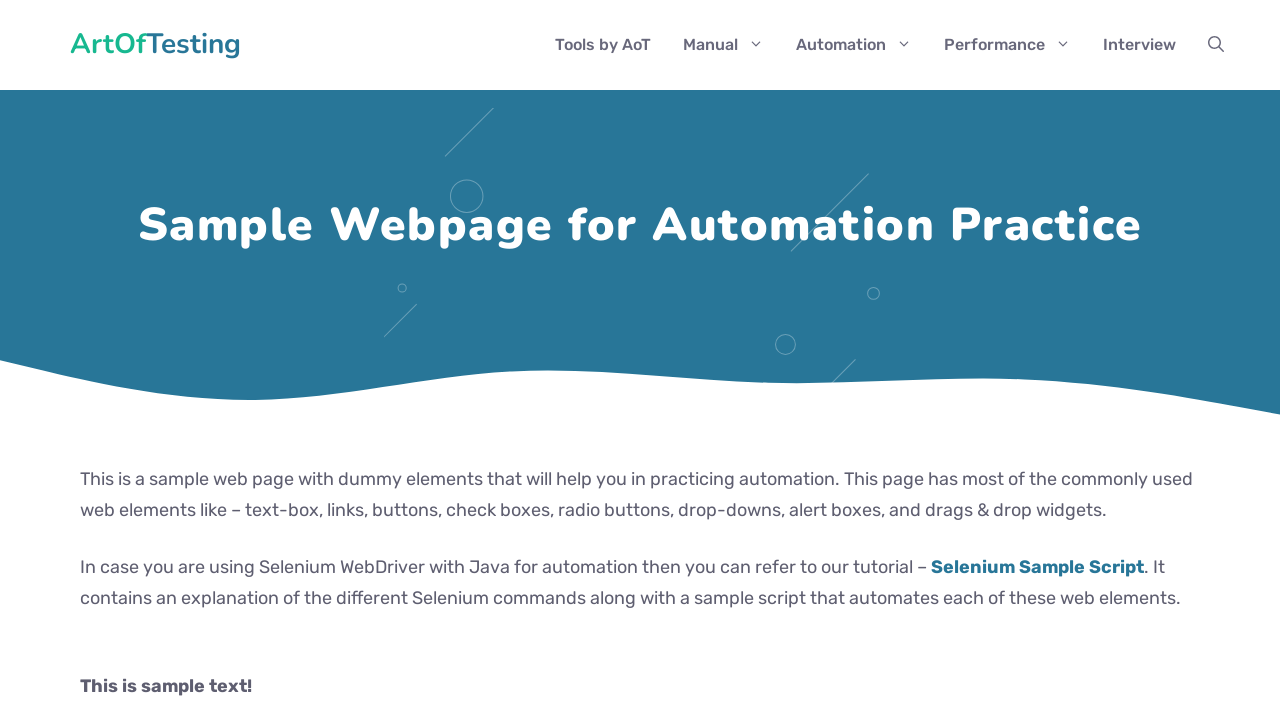

Hovered over the first checkbox element at (86, 360) on xpath=//input[@type='checkbox'] >> nth=0
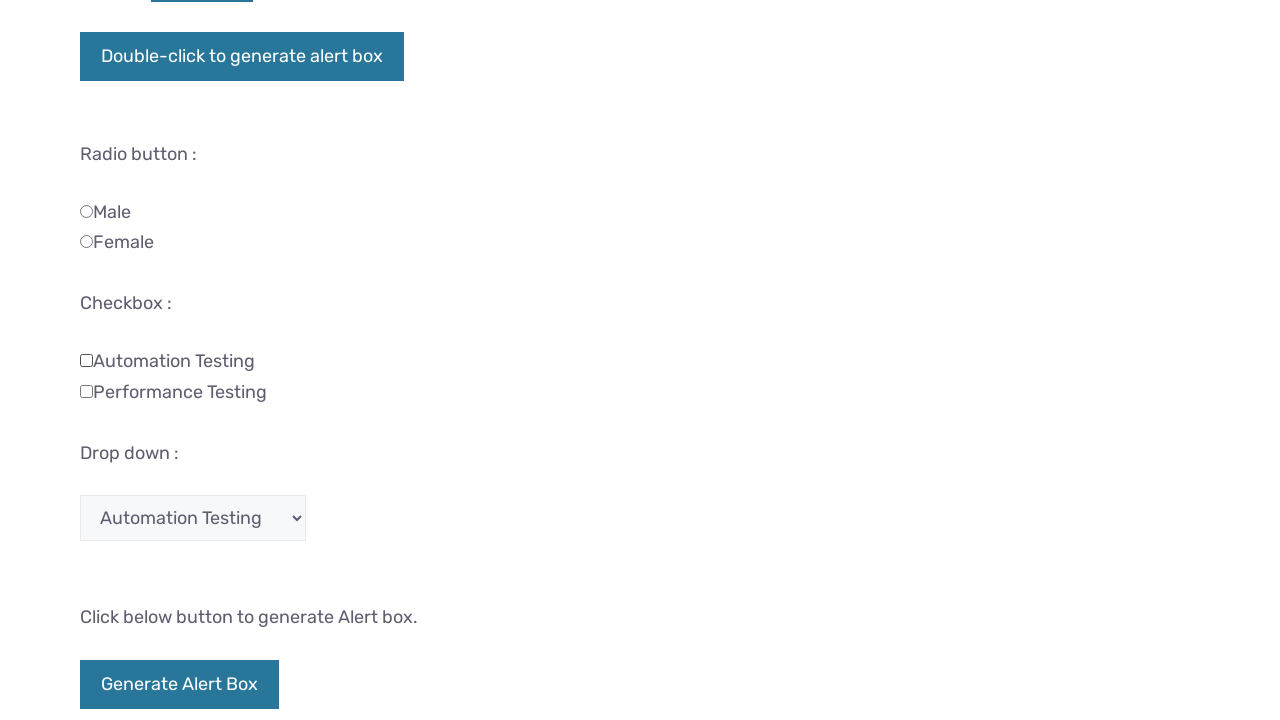

Clicked on Automation checkbox at (86, 360) on .Automation
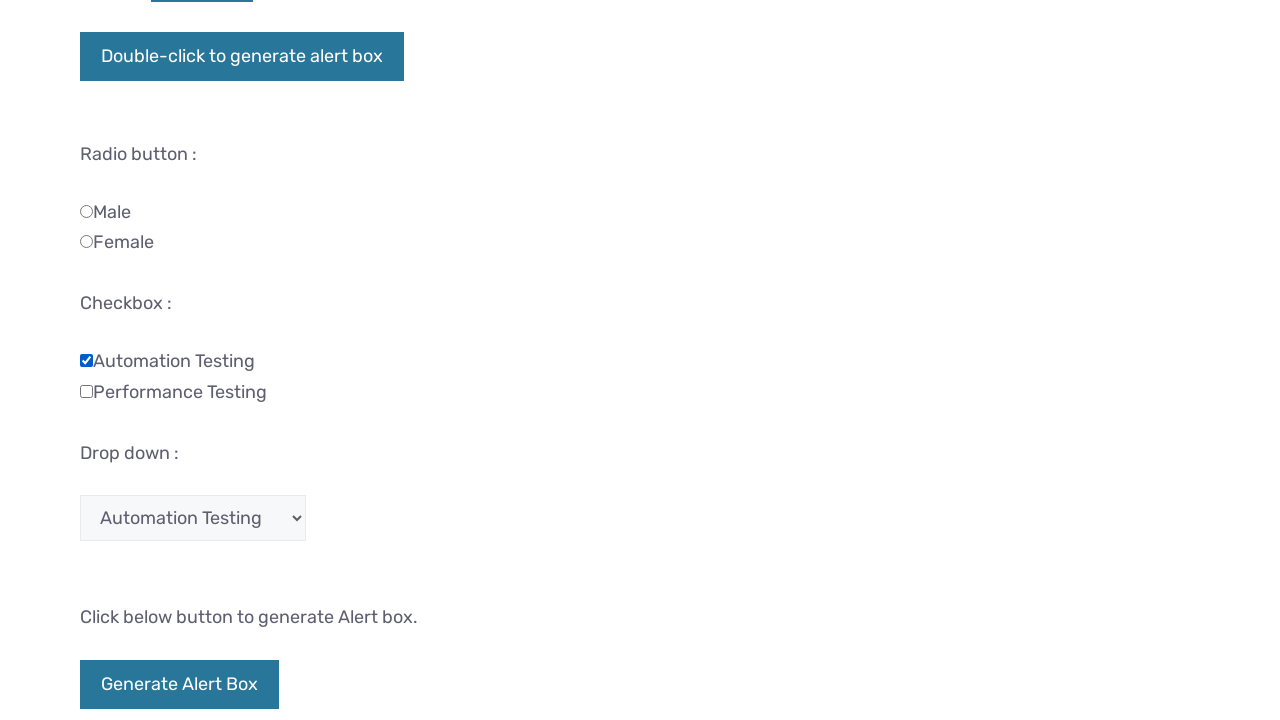

Clicked on Performance checkbox at (86, 391) on .Performance
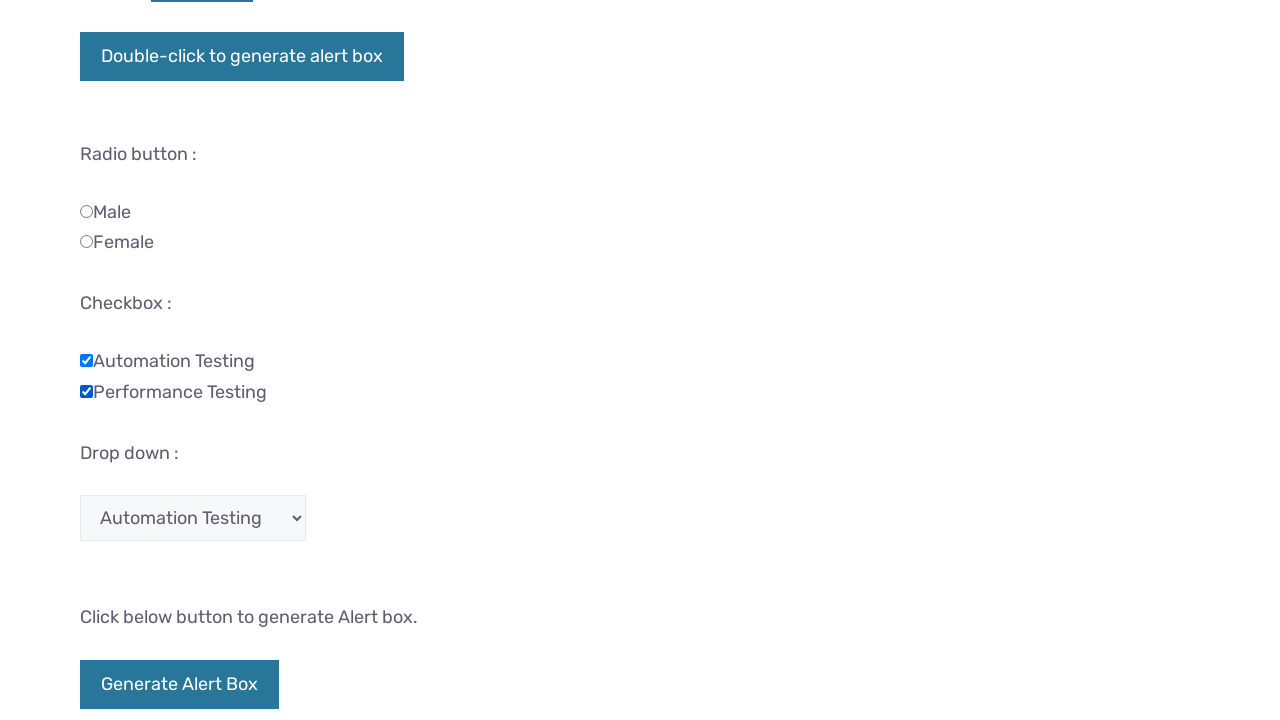

Retrieved text content from Automation element
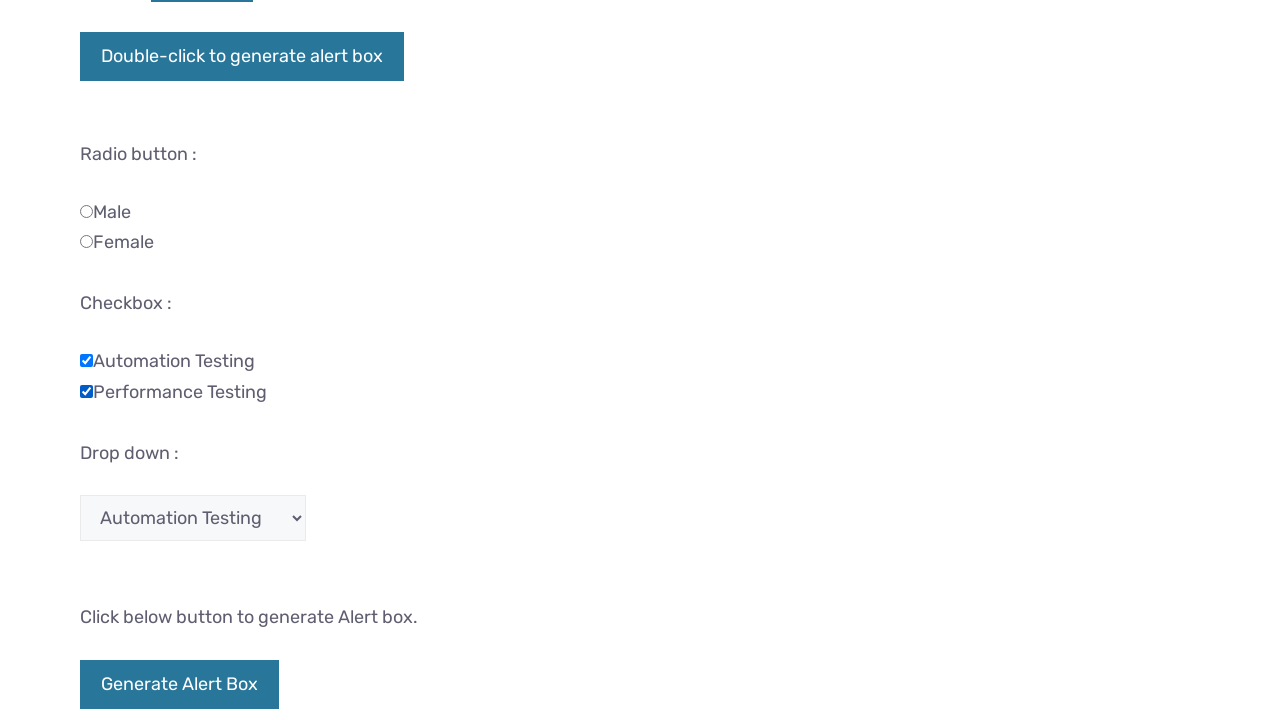

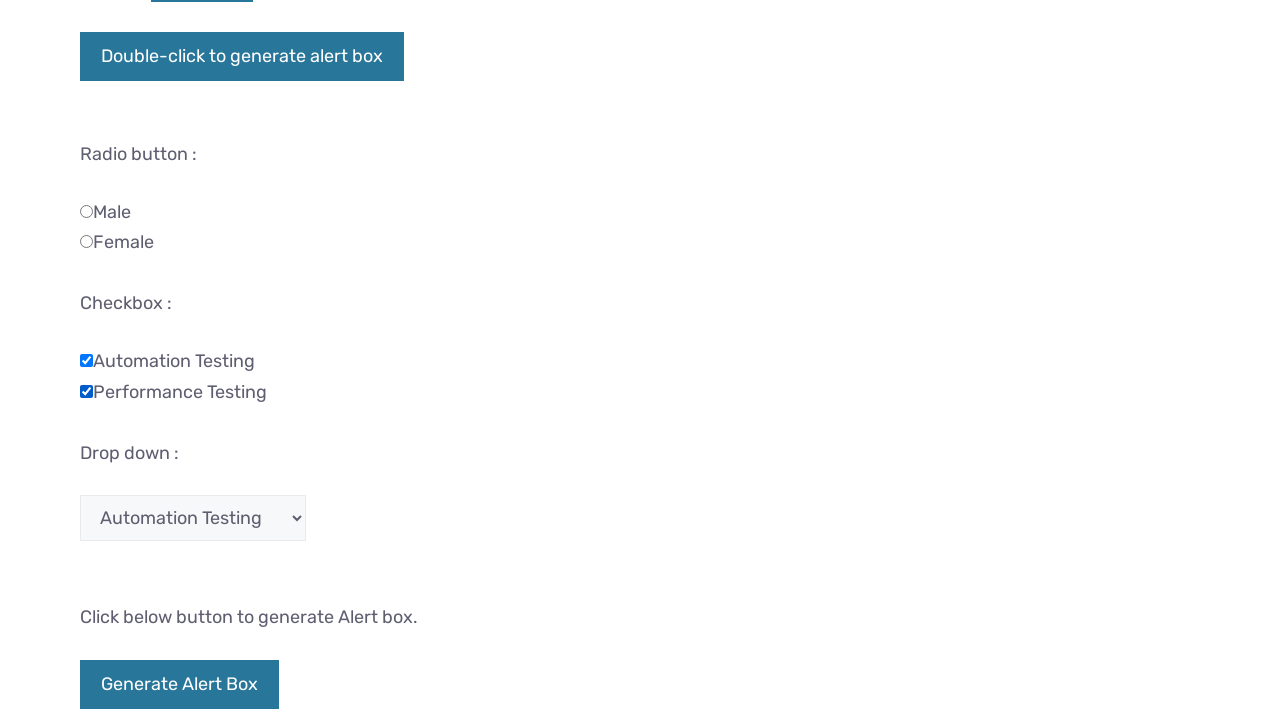